Tests form interactions including clicking a checkbox, selecting a dropdown option based on the checkbox label text, entering that text in an input field, clicking an alert button, and verifying the alert message contains the expected text.

Starting URL: https://rahulshettyacademy.com/AutomationPractice/

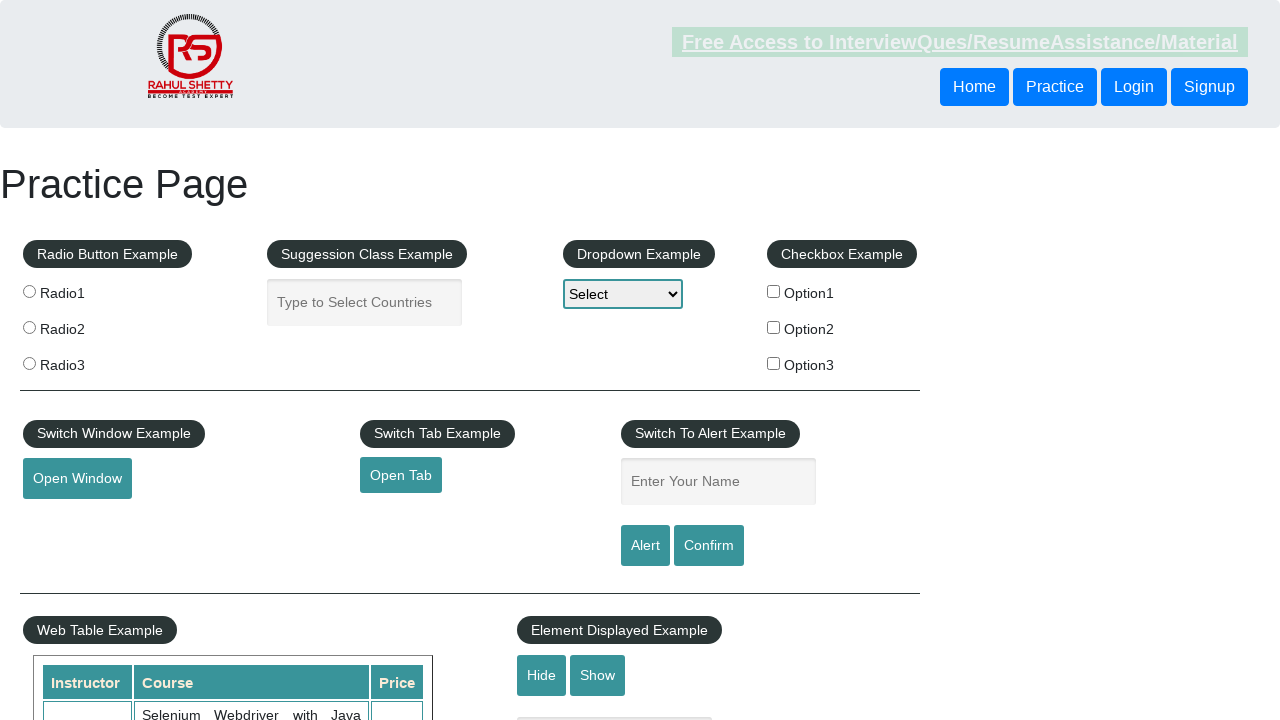

Clicked the second checkbox (Option2) at (774, 327) on xpath=//div[@id='checkbox-example']/fieldset/label[2]/input
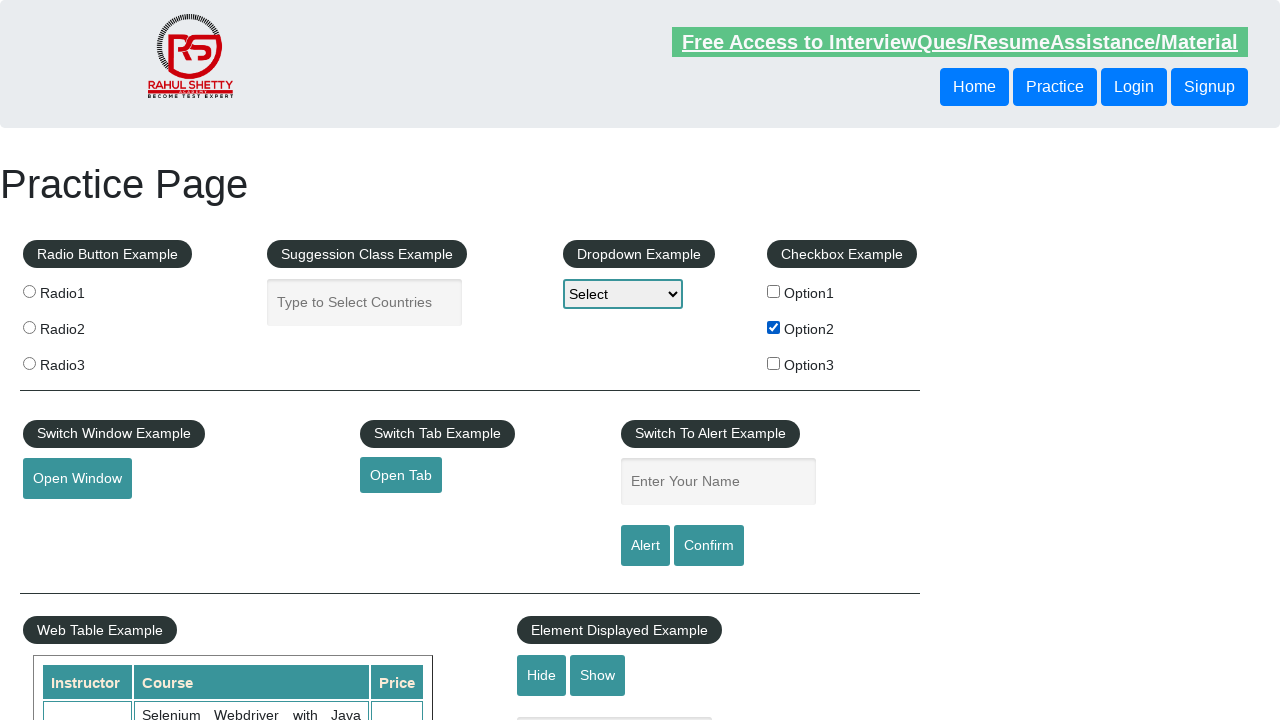

Retrieved checkbox label text: 'Option2'
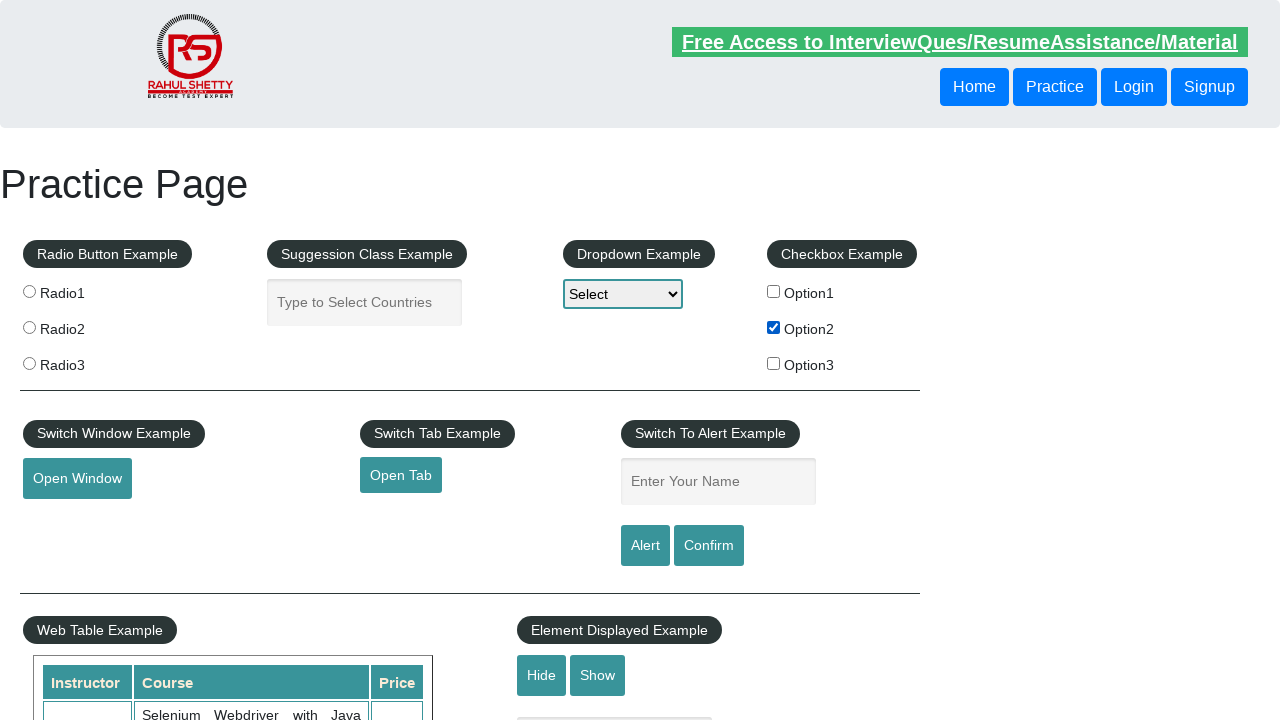

Selected 'Option2' from dropdown on #dropdown-class-example
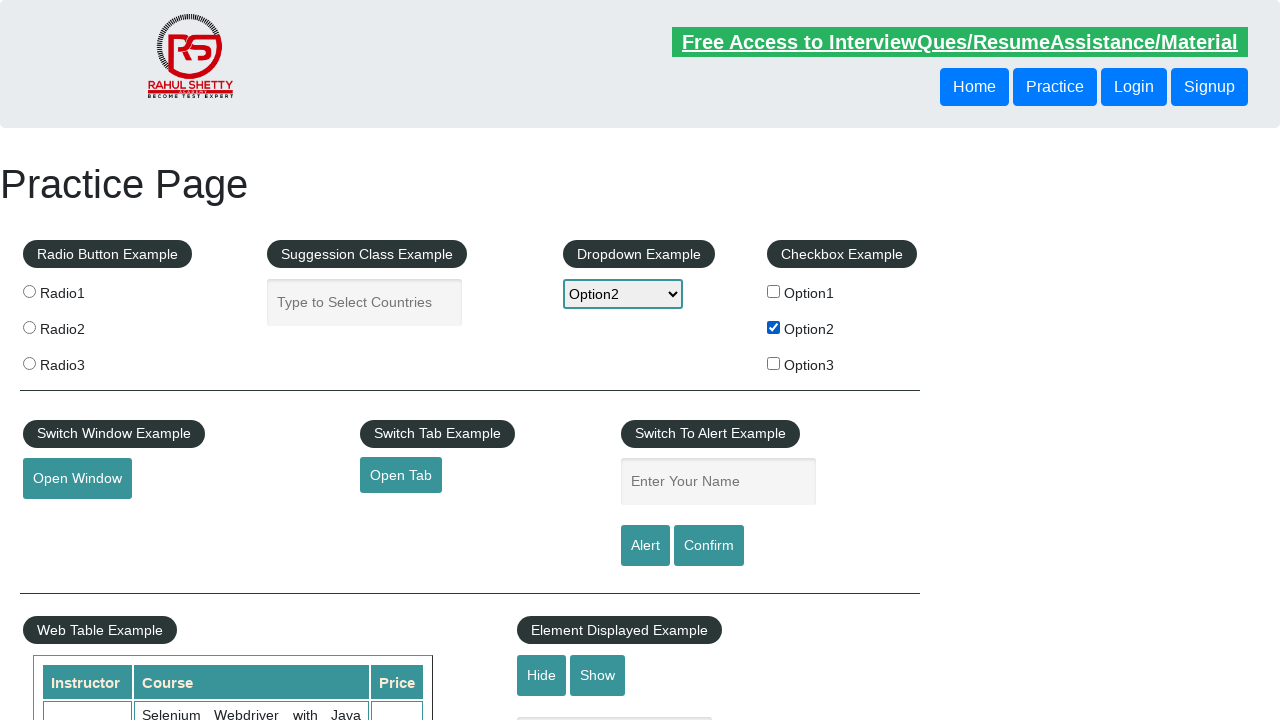

Entered 'Option2' in name input field on #name
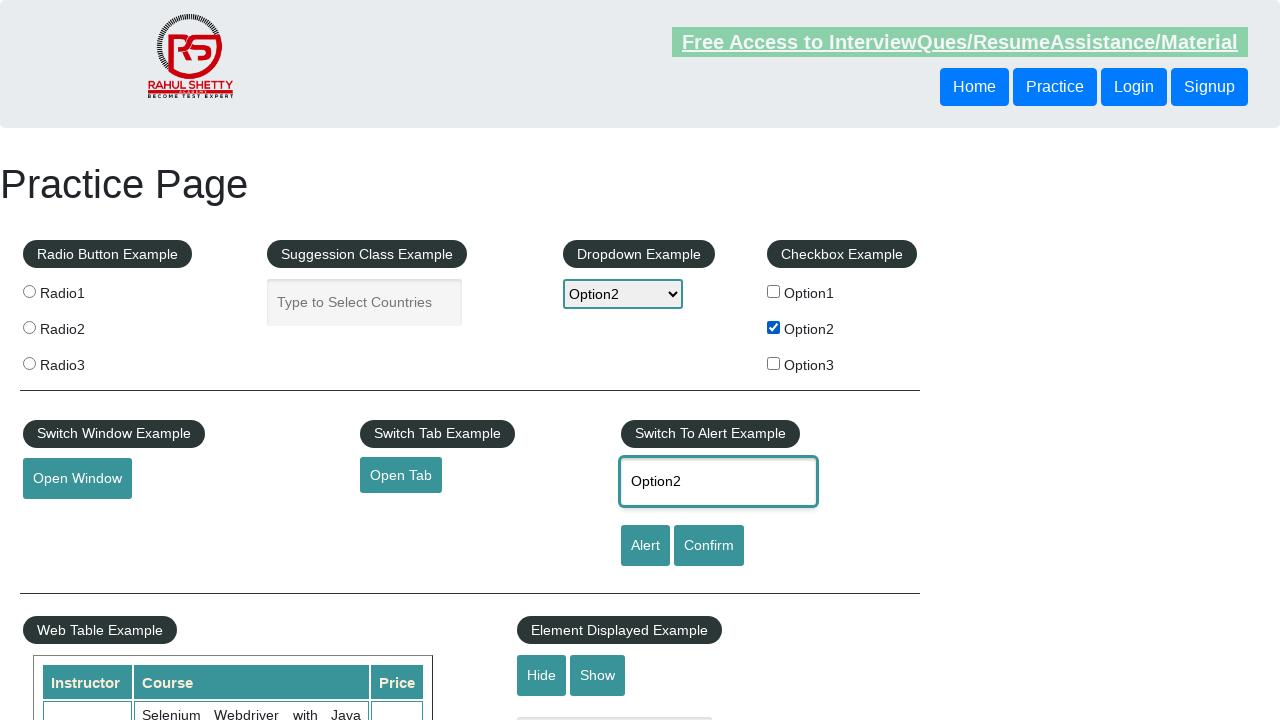

Clicked alert button at (645, 546) on #alertbtn
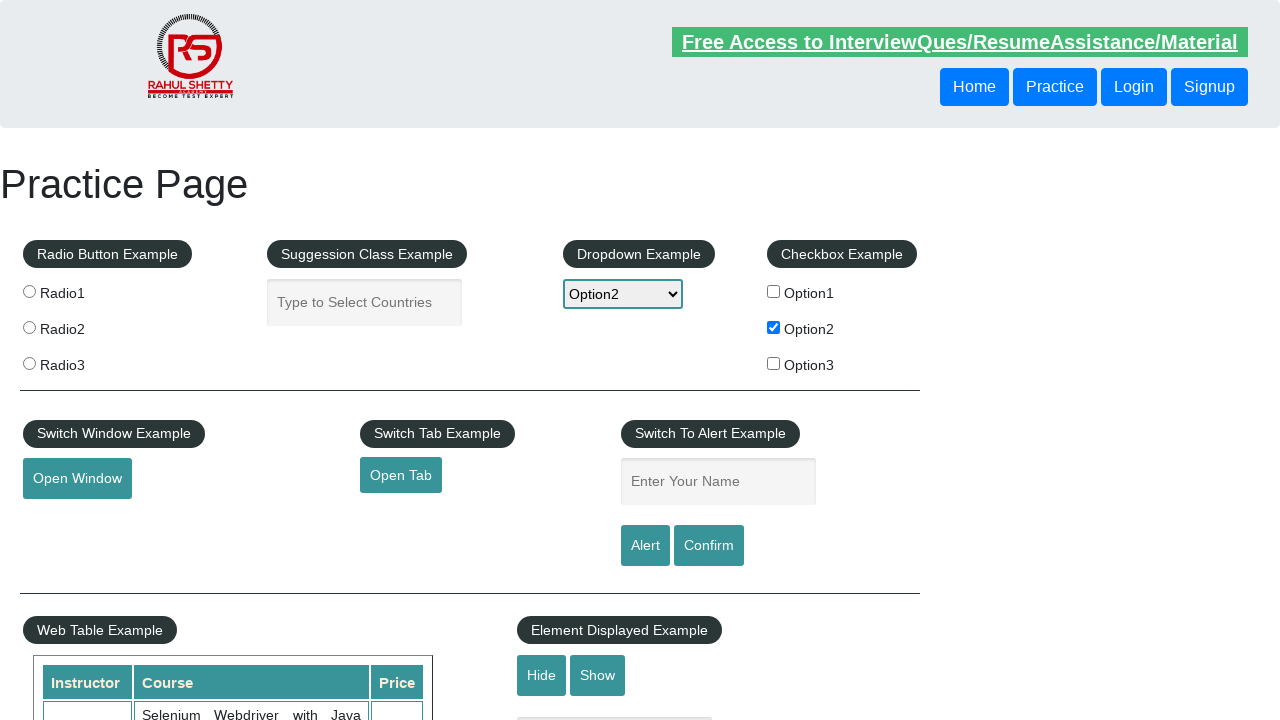

Retrieved alert text from window object
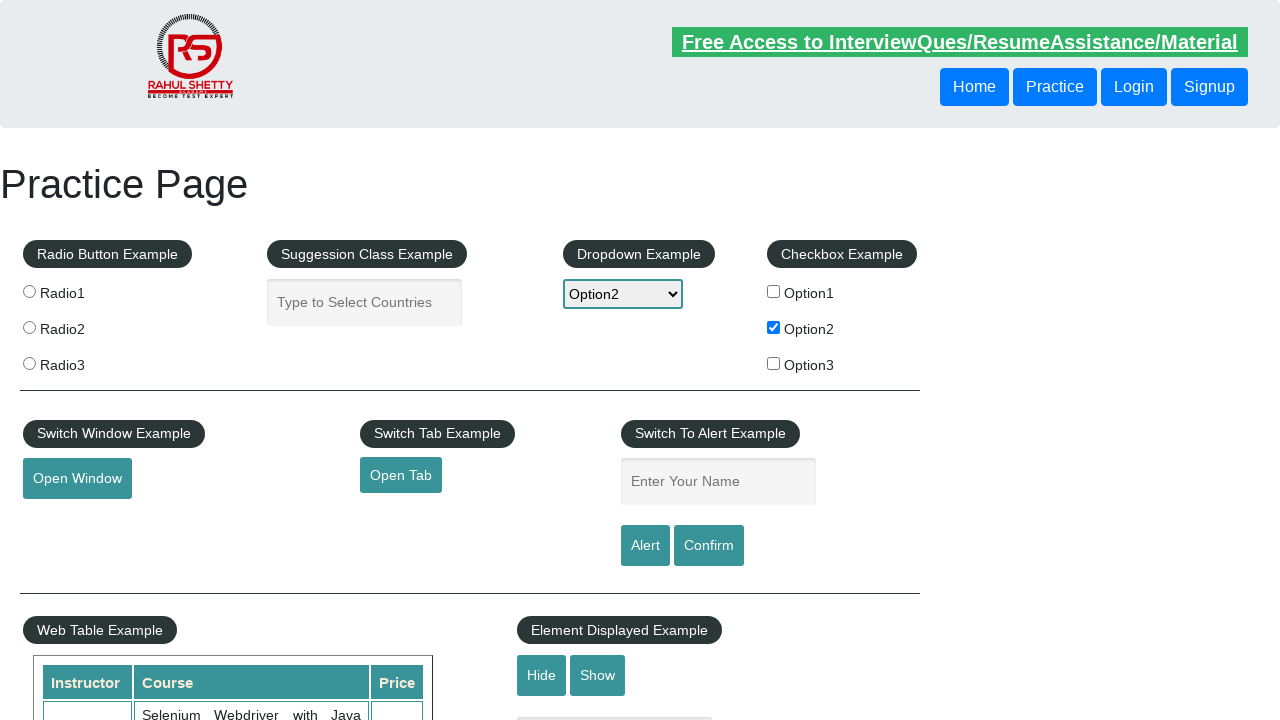

Set up dialog handler to accept alerts
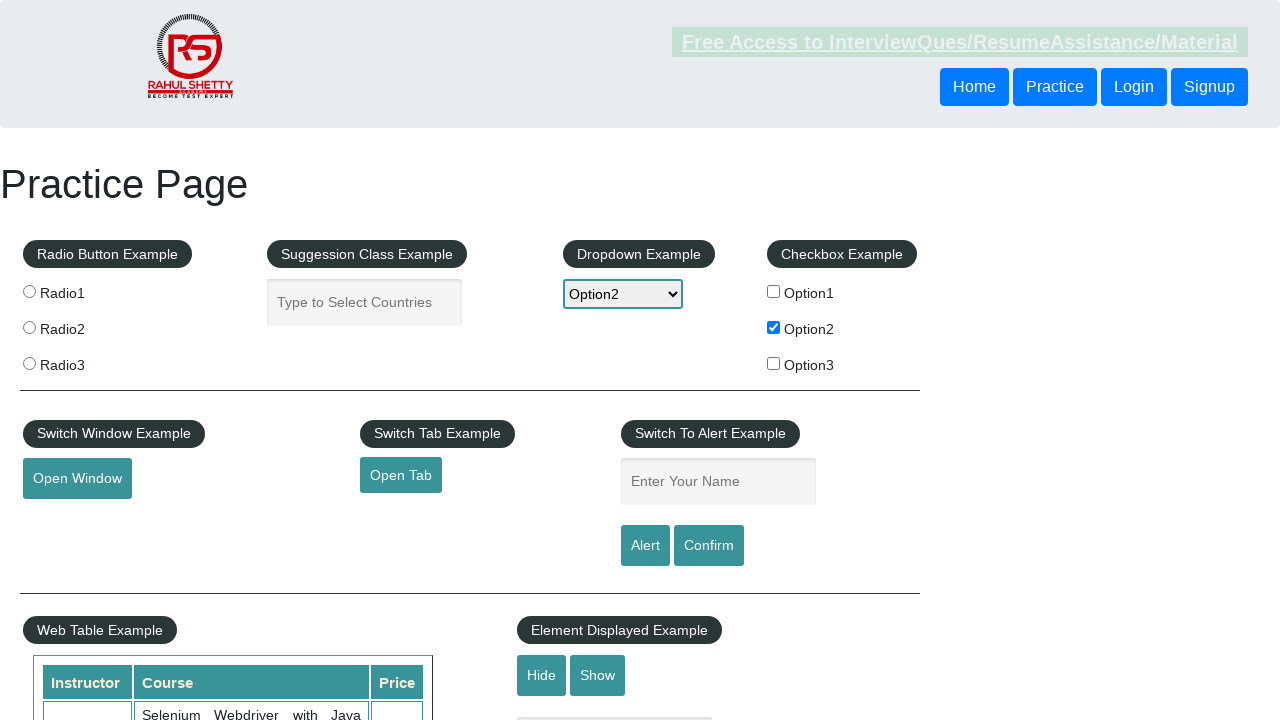

Re-clicked alert button to trigger alert with dialog handler at (645, 546) on #alertbtn
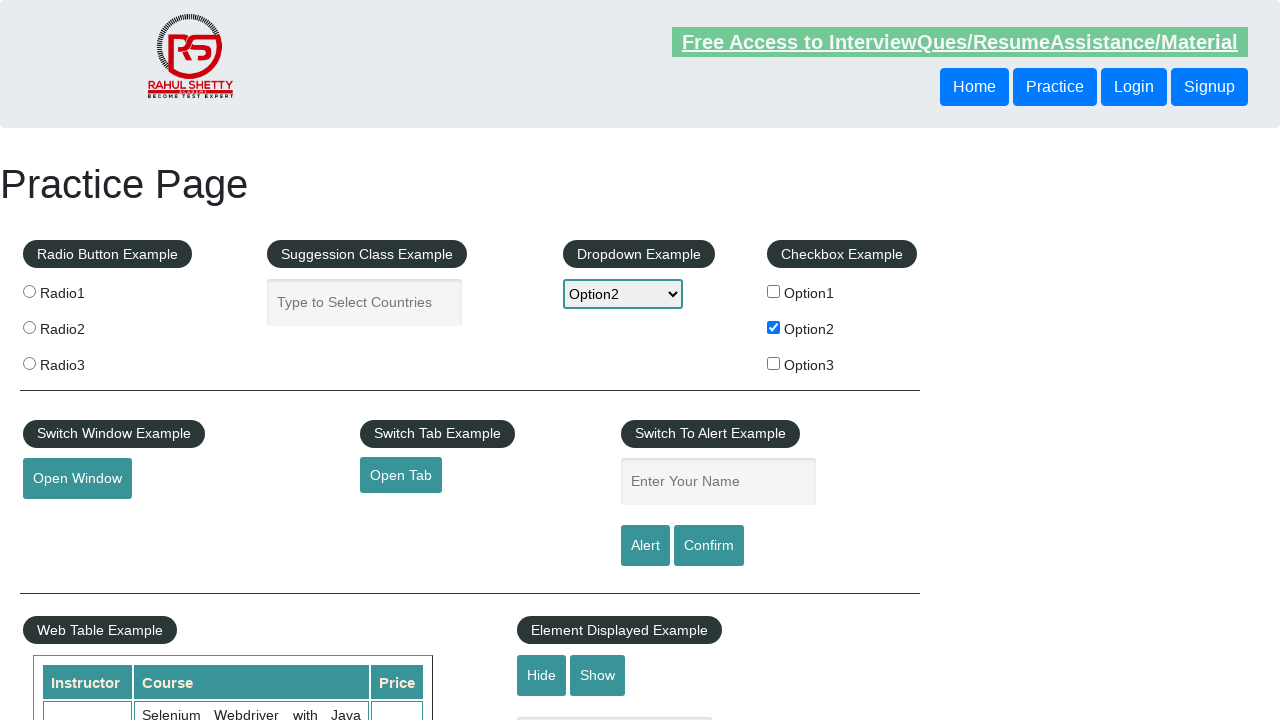

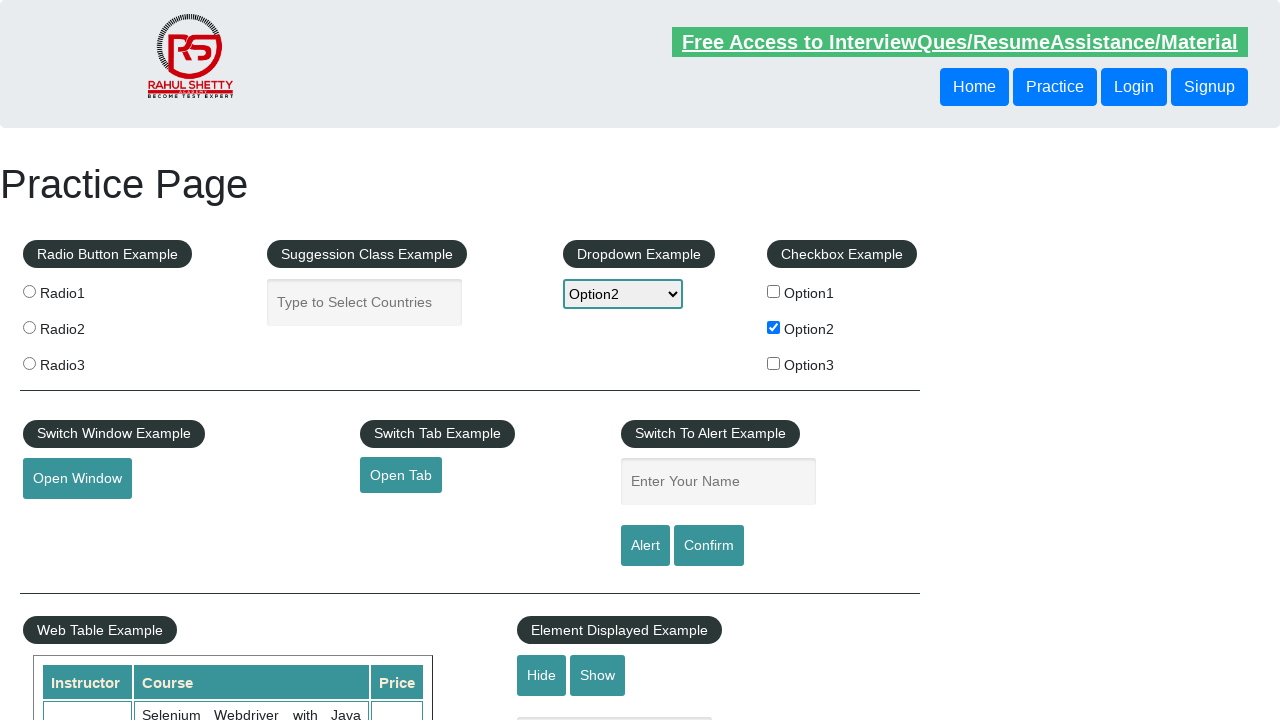